Clicks the Facebook social media link on the OrangeHRM login page

Starting URL: https://opensource-demo.orangehrmlive.com/web/index.php/auth/login

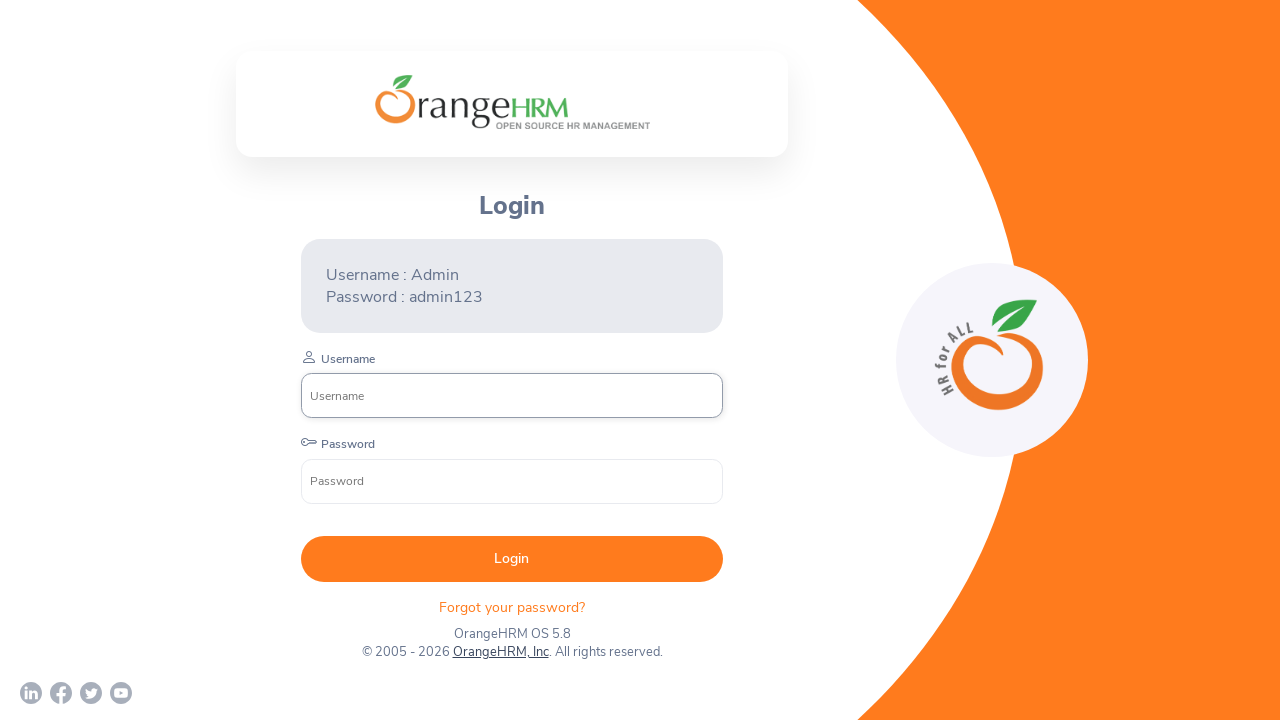

Navigated to OrangeHRM login page
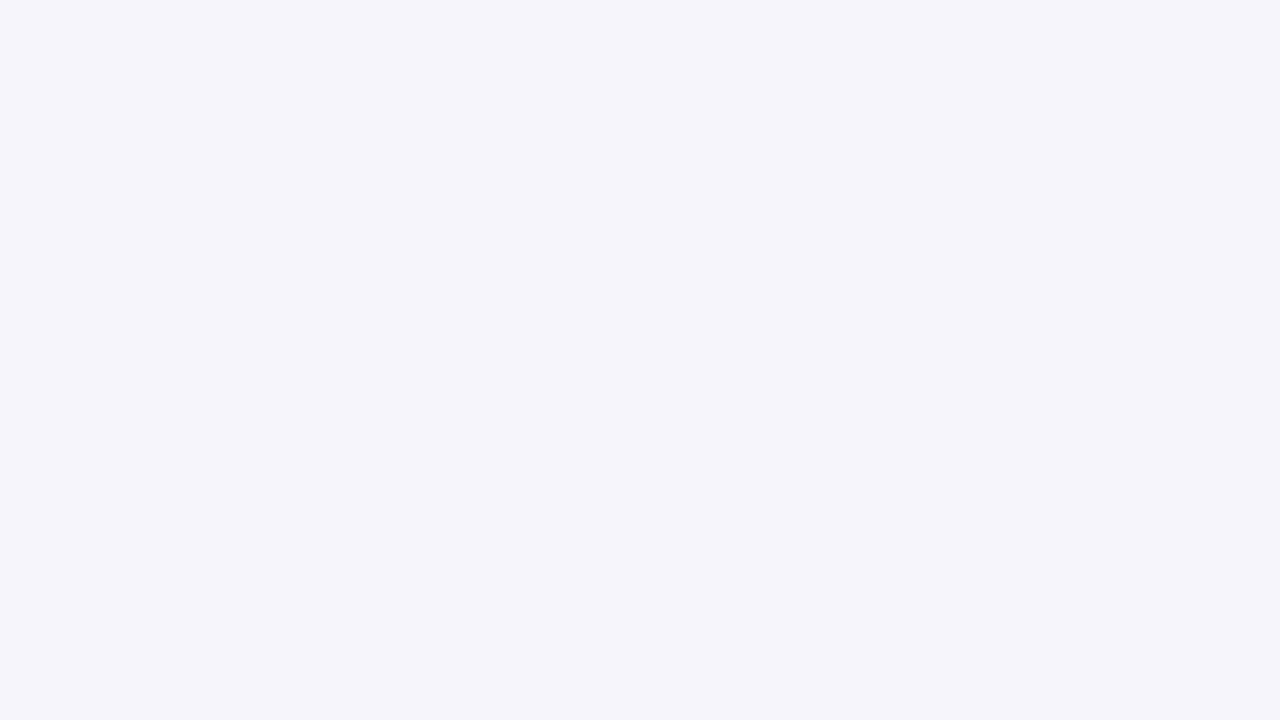

Clicked the Facebook social media link on the OrangeHRM login page at (61, 693) on xpath=//*[@id='app']/div[1]/div/div[1]/div/div[2]/div[3]/div[1]/a[2]
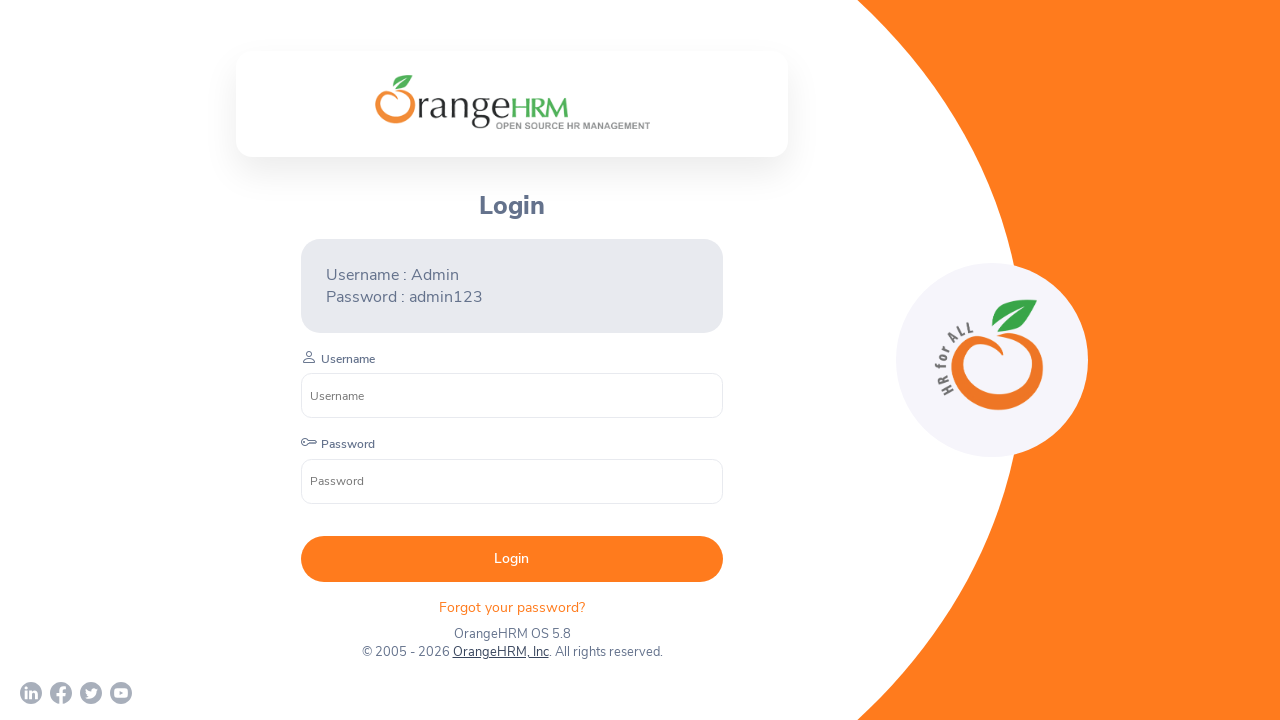

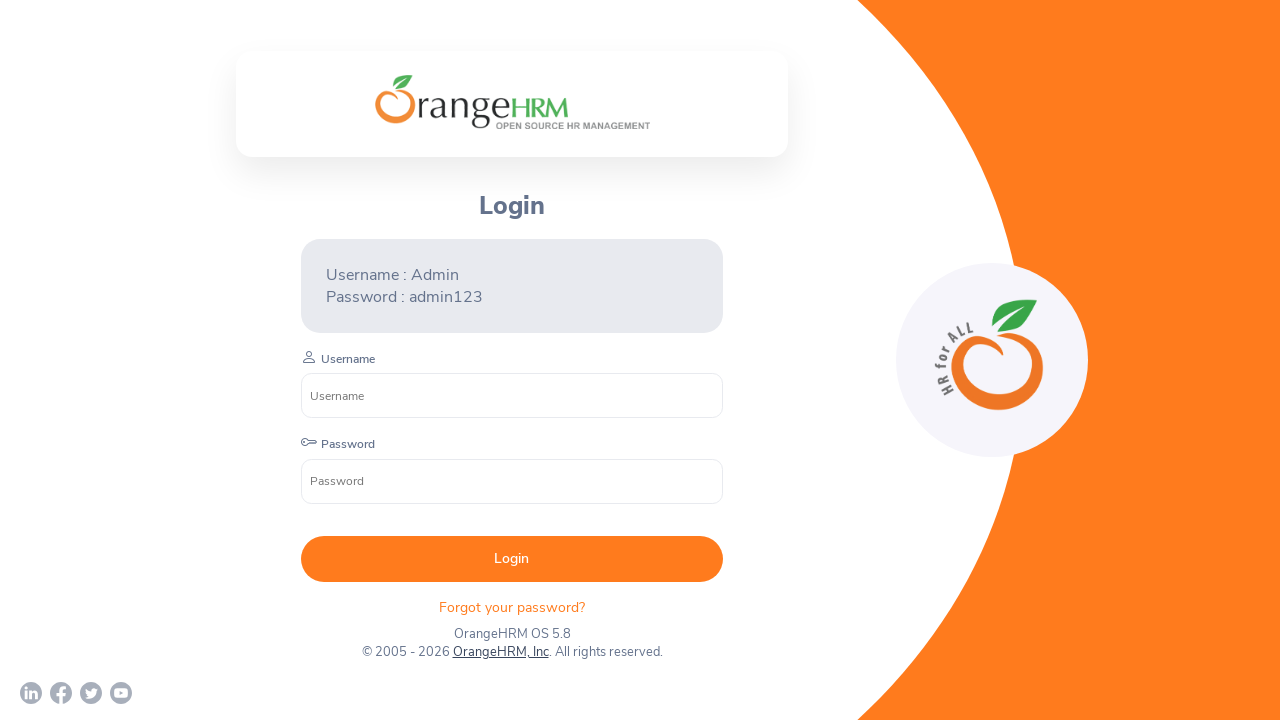